Tests adding multiple todo items to the list and verifies they appear correctly

Starting URL: https://demo.playwright.dev/todomvc

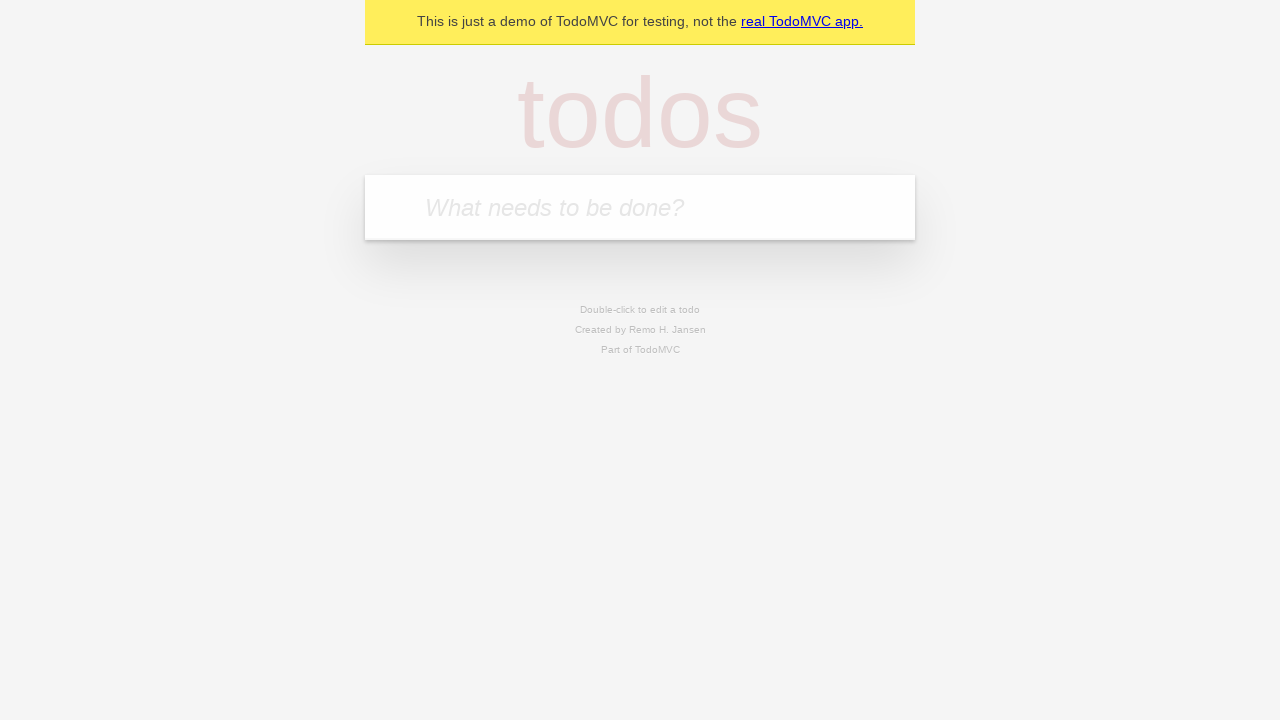

Filled todo input with 'buy some cheese' on internal:attr=[placeholder="What needs to be done?"i]
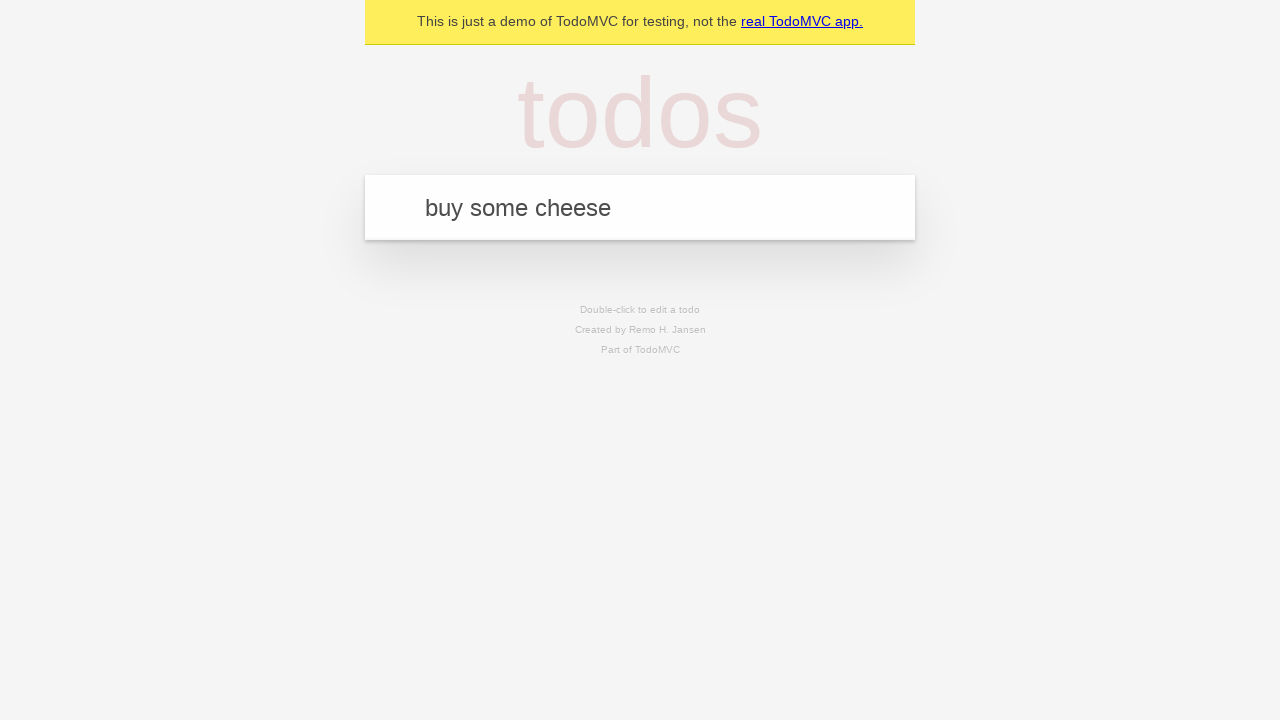

Pressed Enter to submit first todo item on internal:attr=[placeholder="What needs to be done?"i]
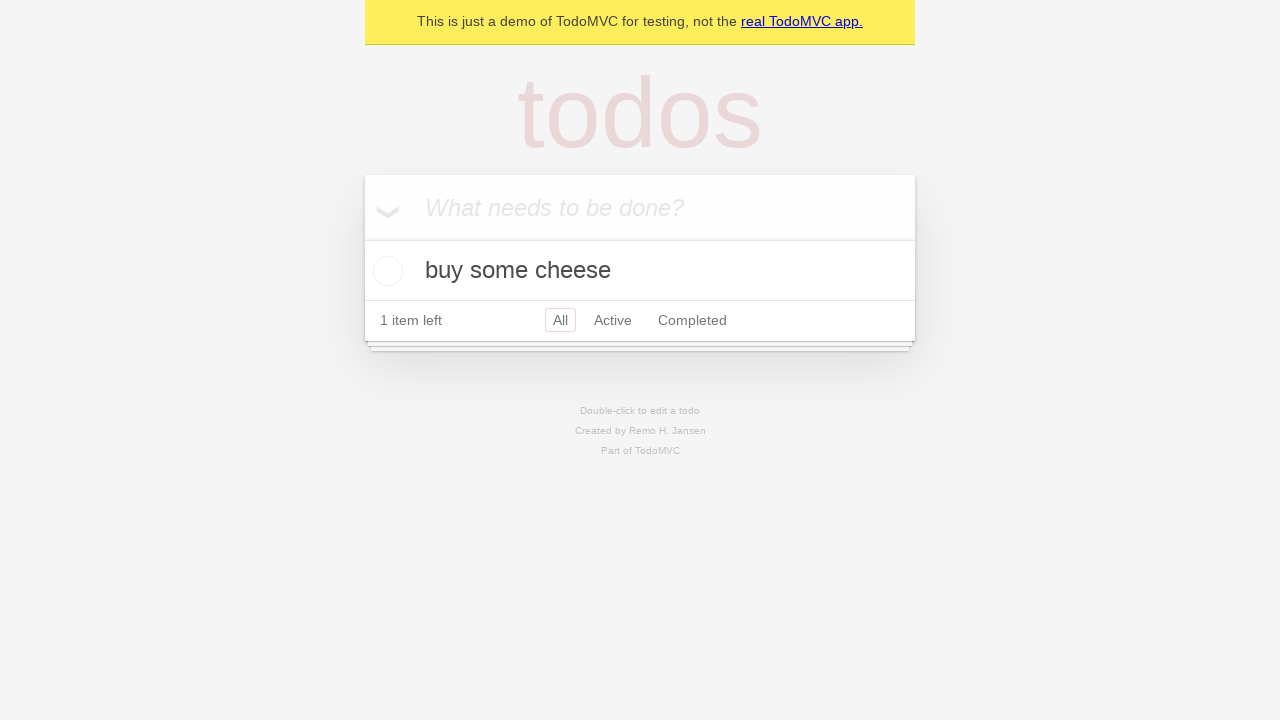

Waited for first todo item to appear
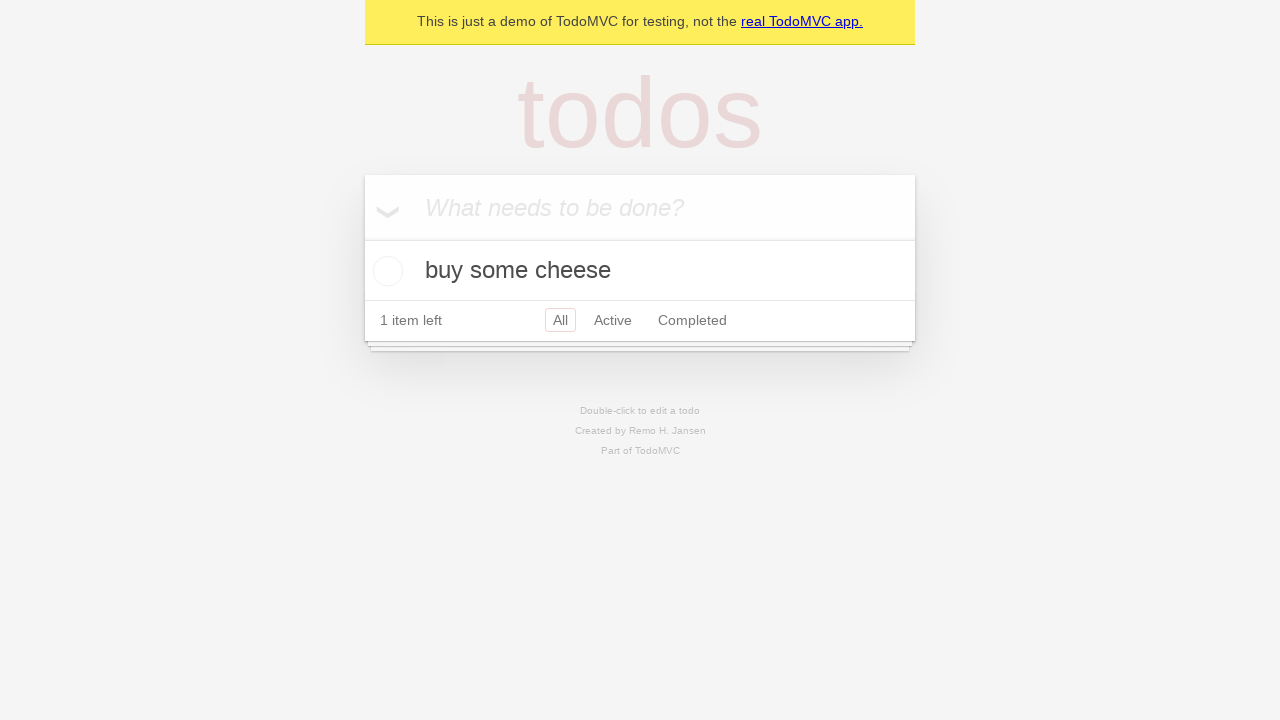

Filled todo input with 'feed the cat' on internal:attr=[placeholder="What needs to be done?"i]
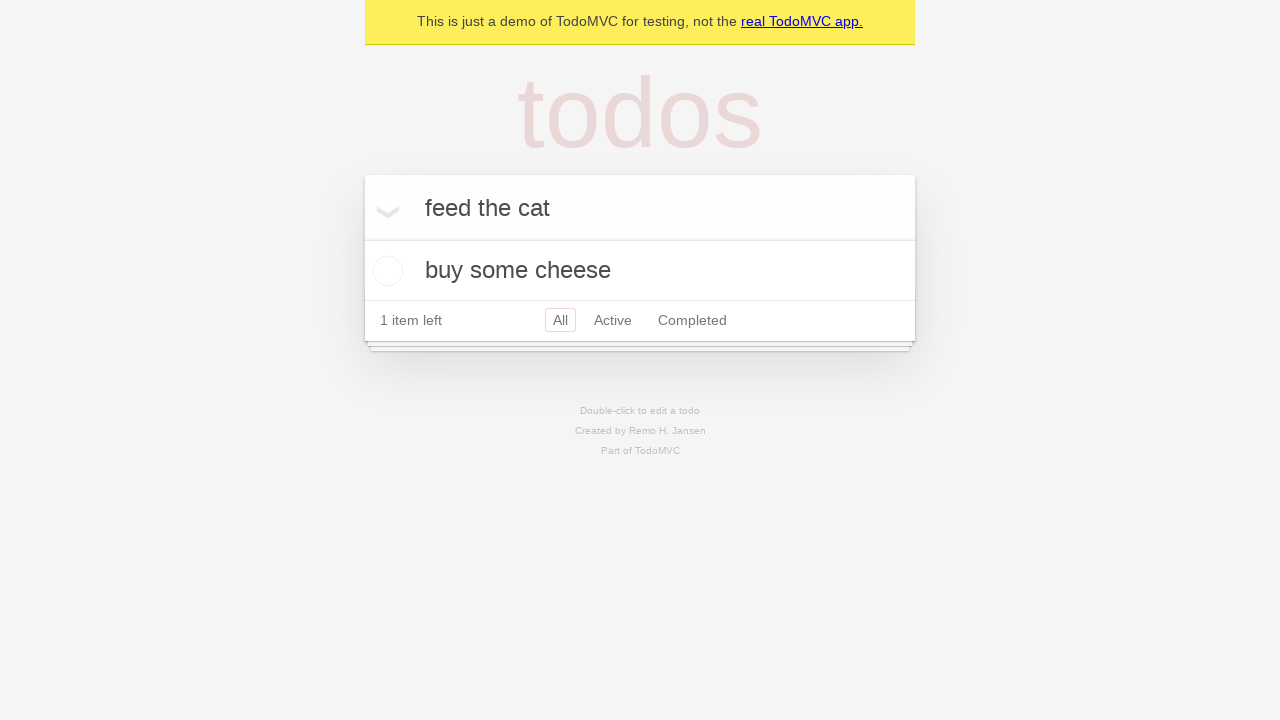

Pressed Enter to submit second todo item on internal:attr=[placeholder="What needs to be done?"i]
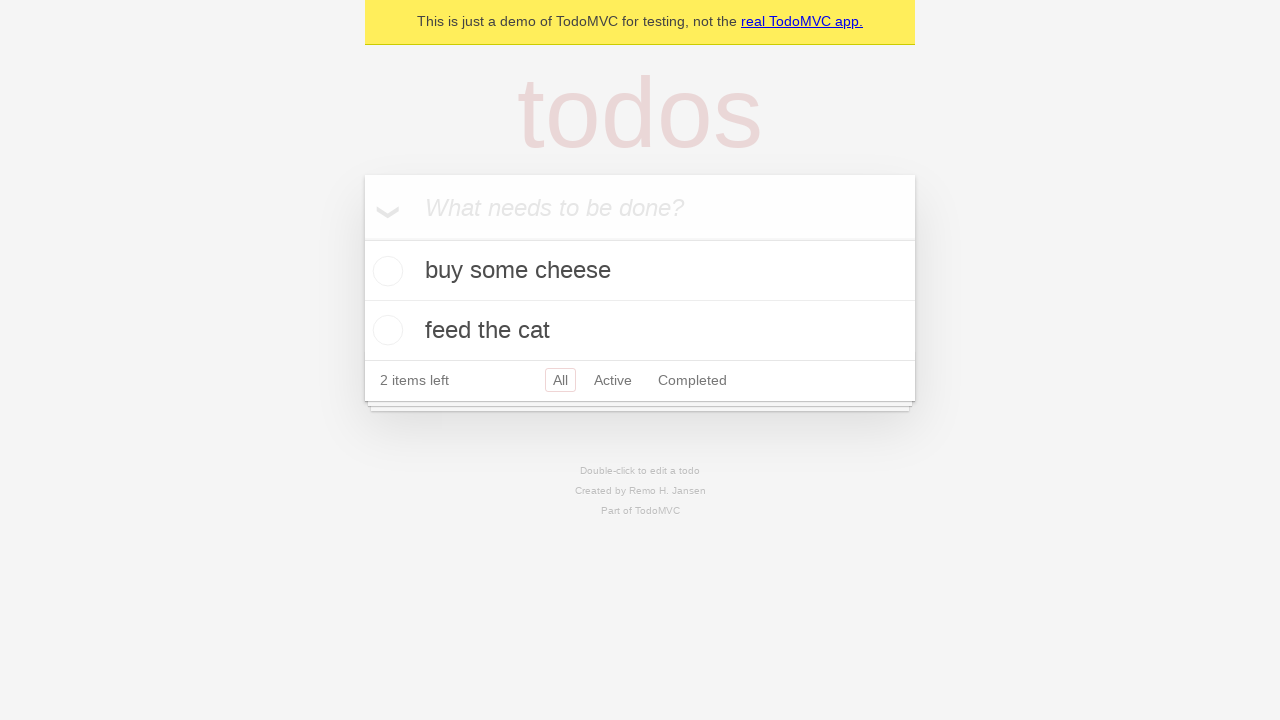

Waited for both todo items to be visible
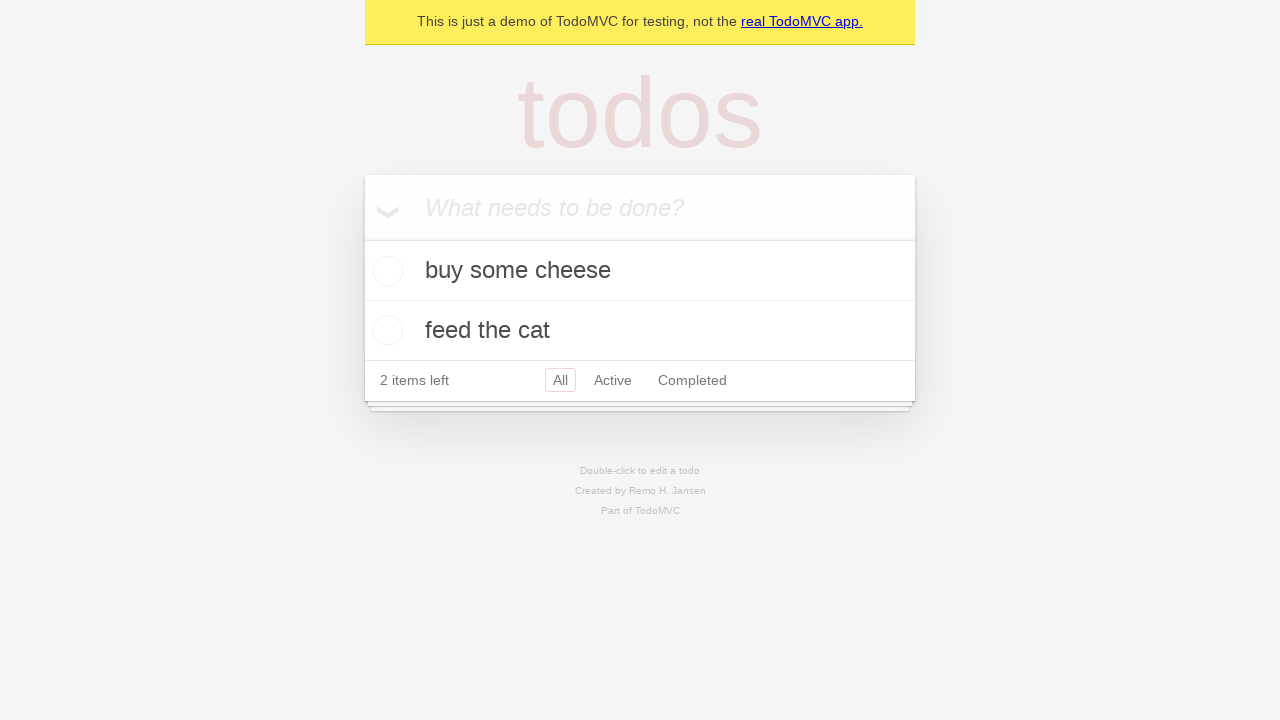

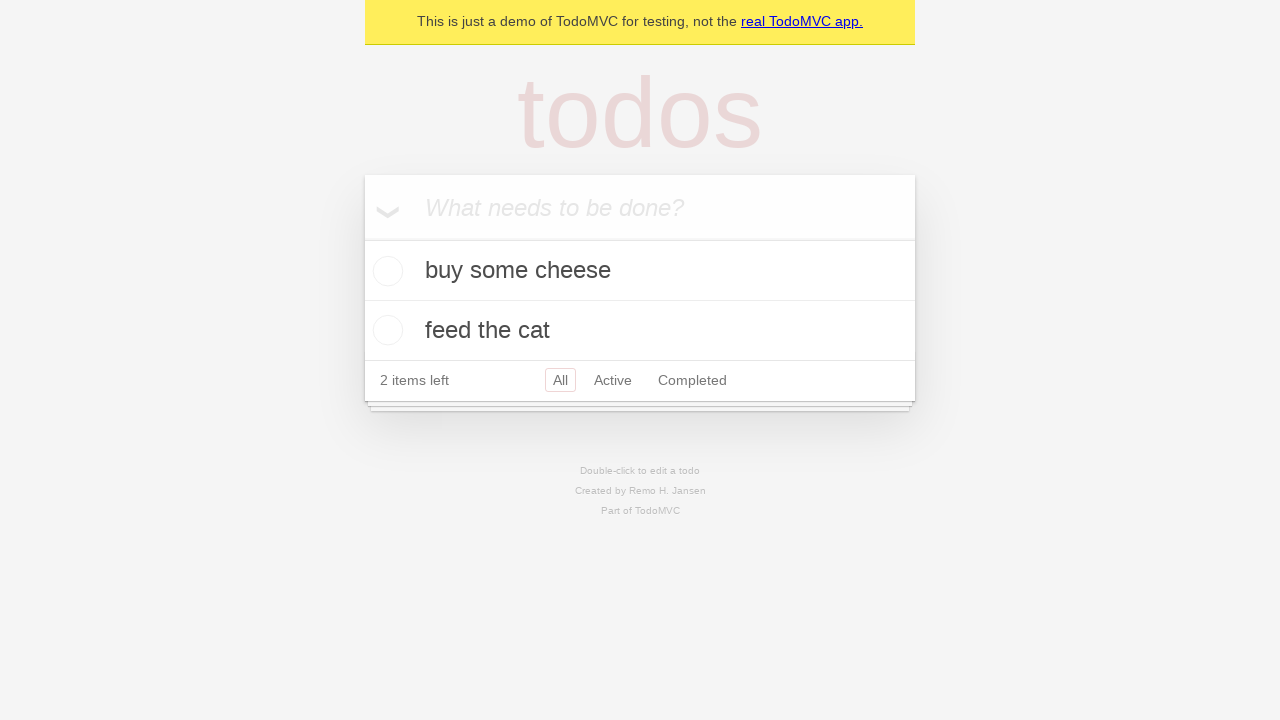